Tests JavaScript alert handling by double-clicking a button and accepting the alert

Starting URL: http://only-testing-blog.blogspot.com/2014/09/selectable.html

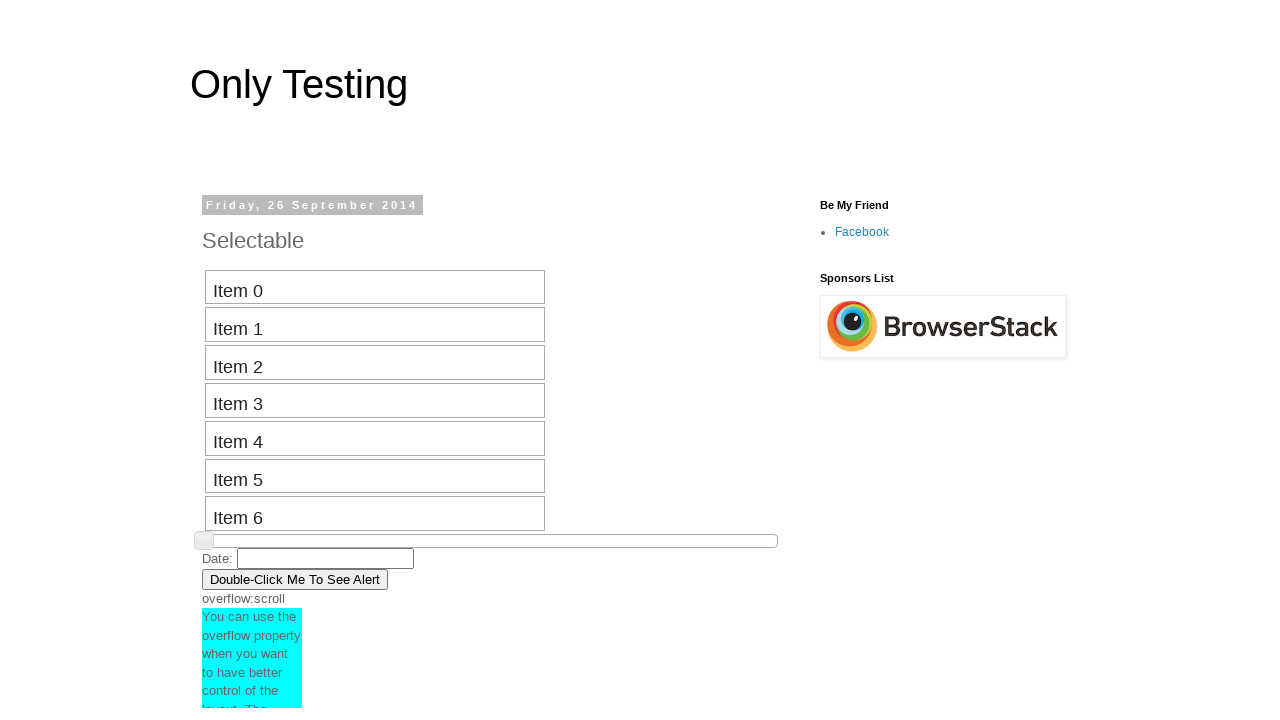

Set up alert handler to accept dialogs
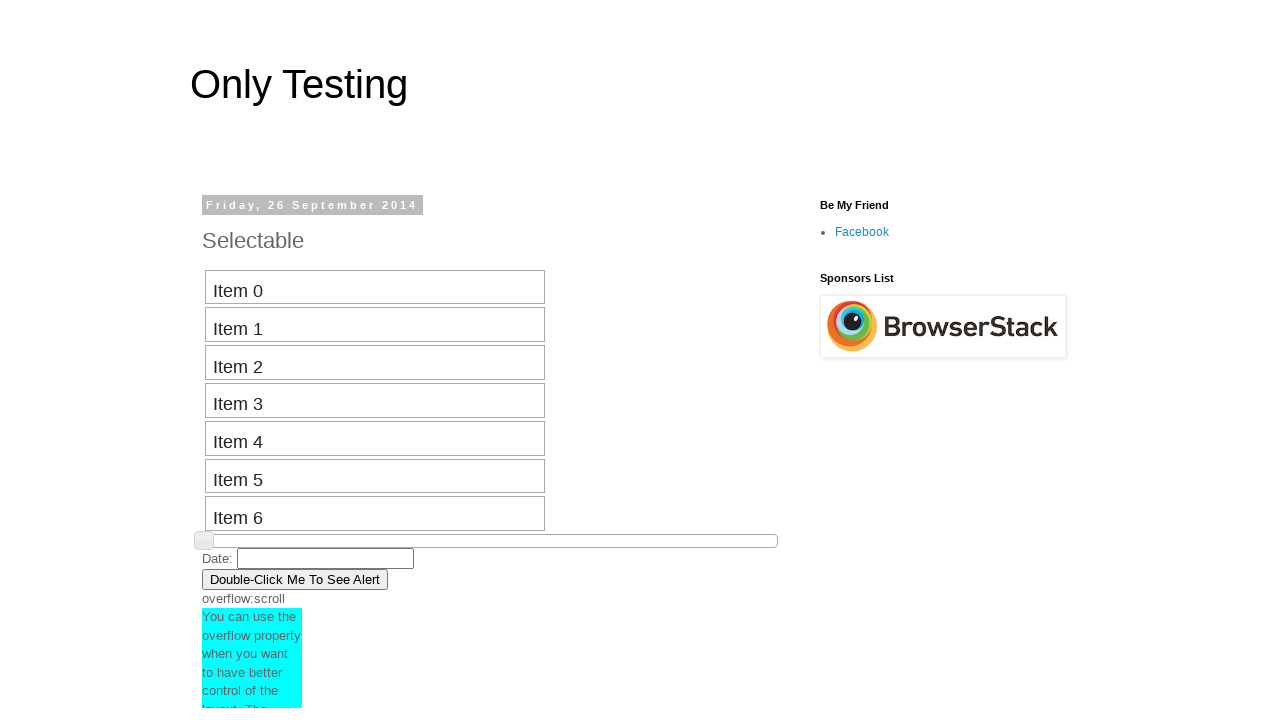

Double-clicked button to trigger JavaScript alert at (295, 579) on button
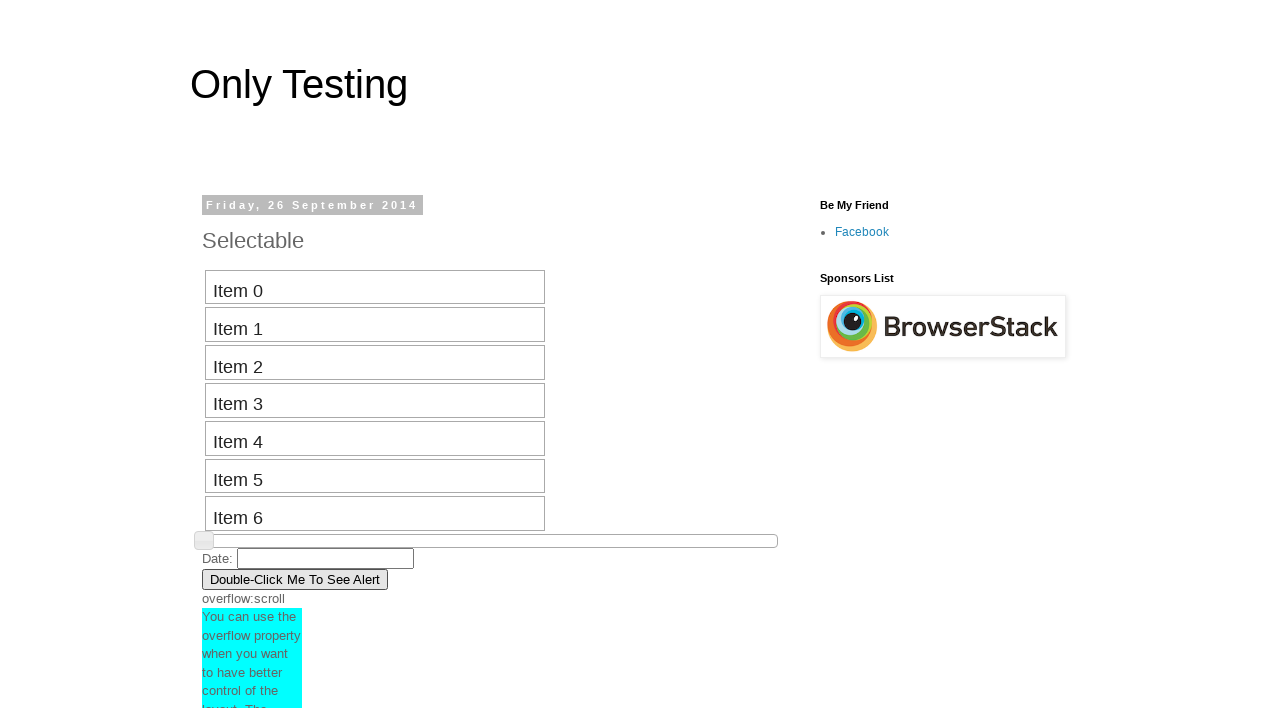

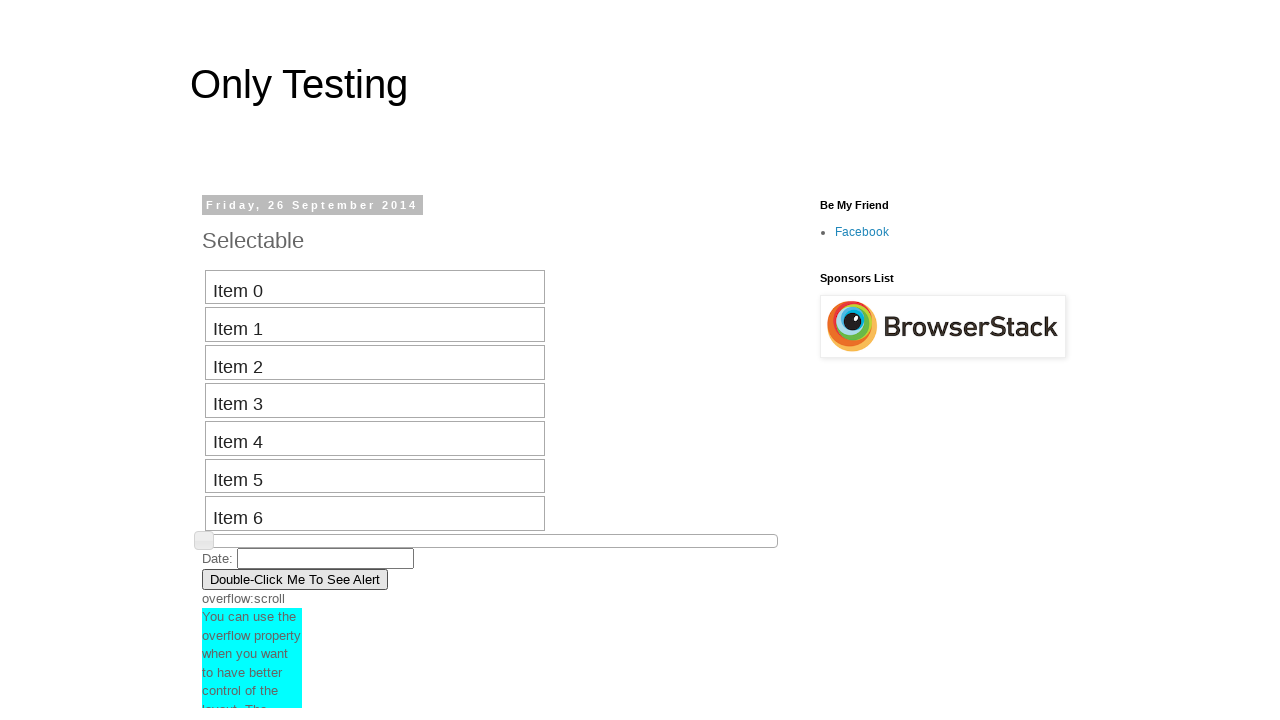